Tests JavaScript alert handling by clicking a button that triggers a JS alert, accepting the alert, and verifying the result message is displayed correctly on the page.

Starting URL: https://the-internet.herokuapp.com/javascript_alerts

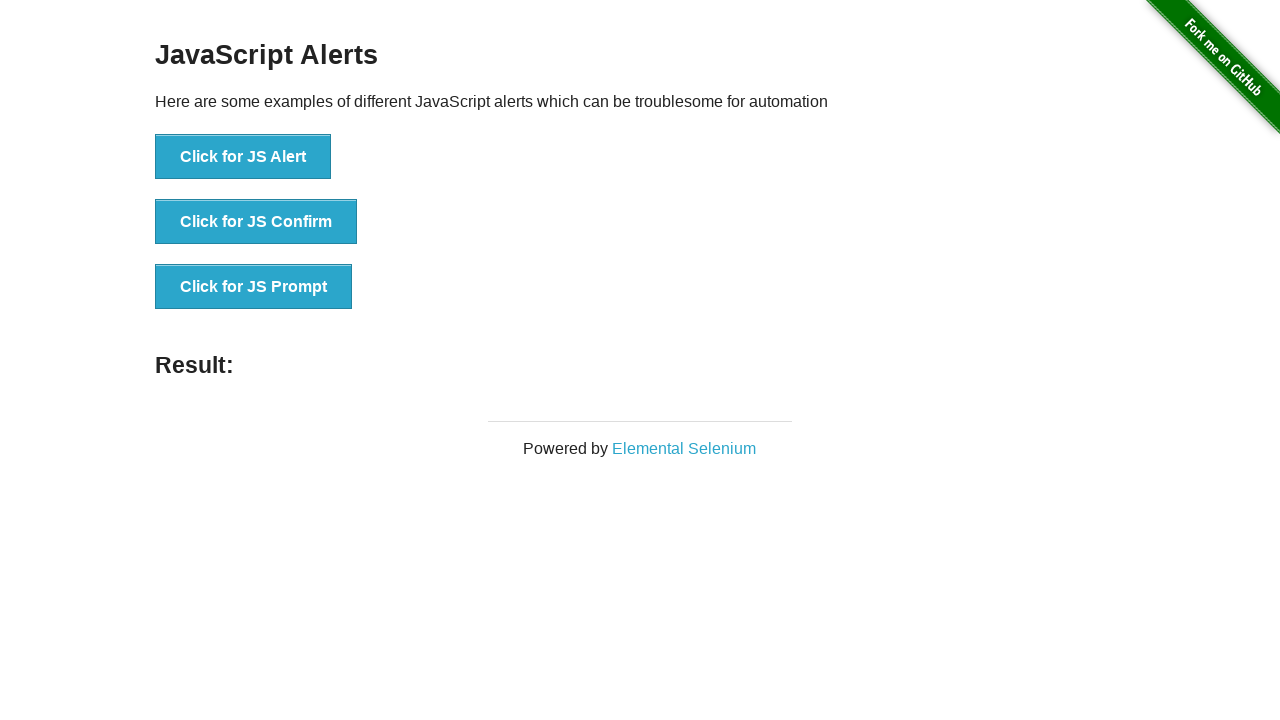

Clicked button to trigger JavaScript alert at (243, 157) on xpath=//*[text()='Click for JS Alert']
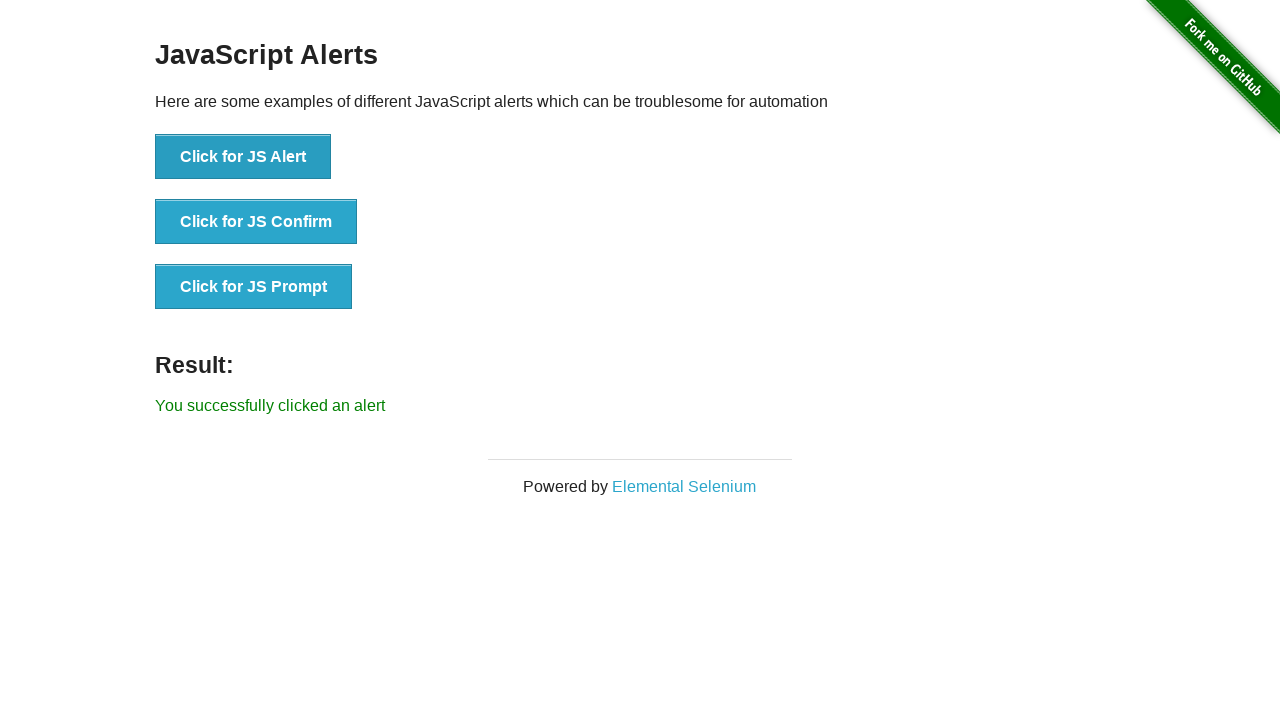

Set up dialog handler to accept alerts
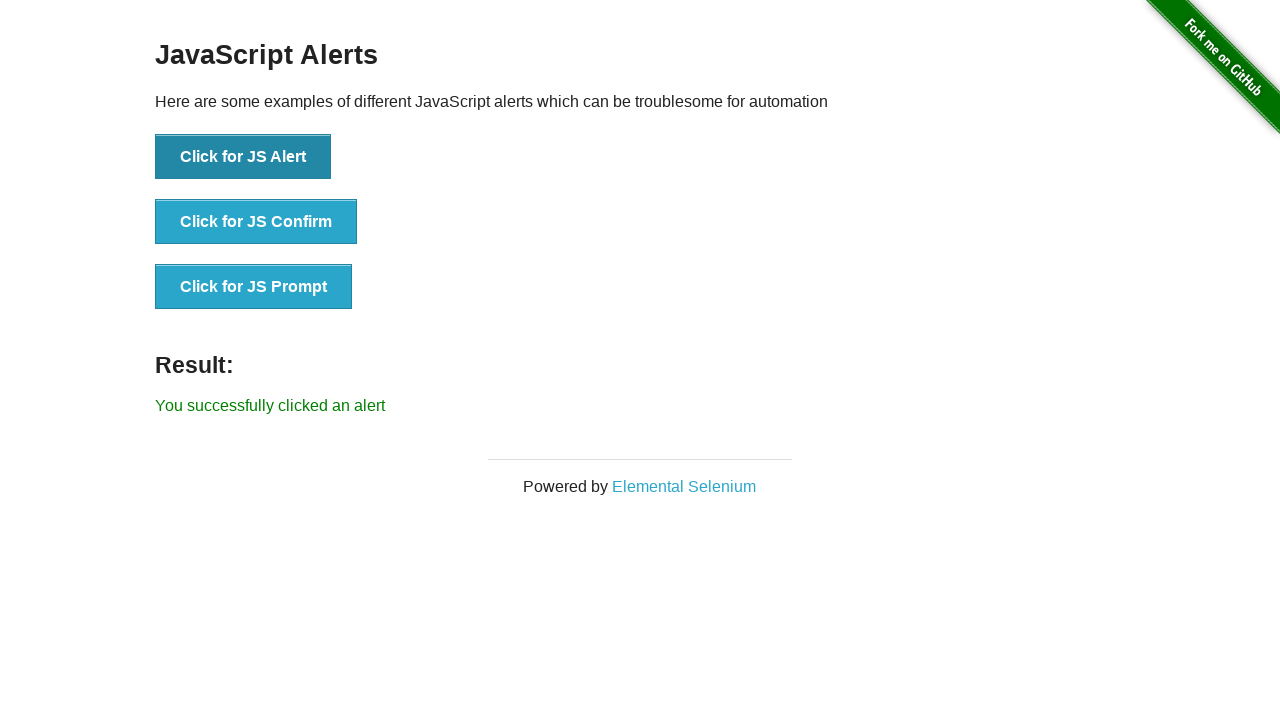

Set up one-time dialog handler before clicking
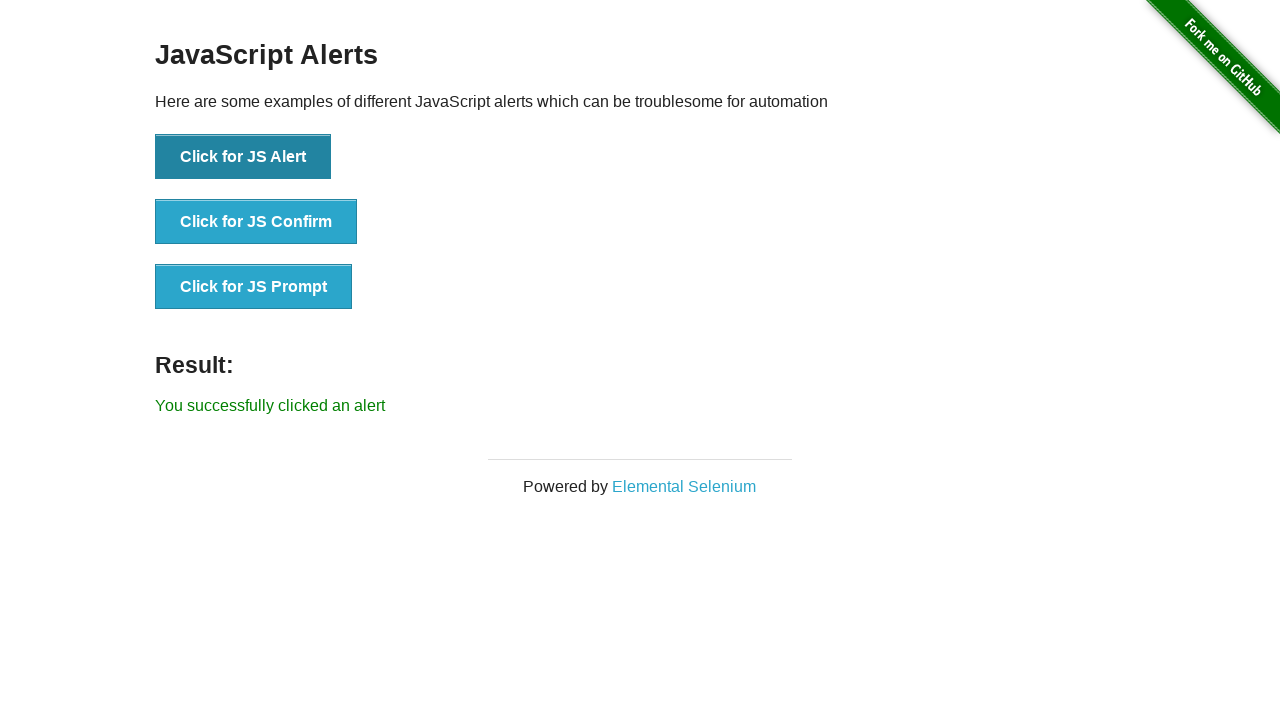

Clicked button to trigger JavaScript alert again at (243, 157) on xpath=//button[text()='Click for JS Alert']
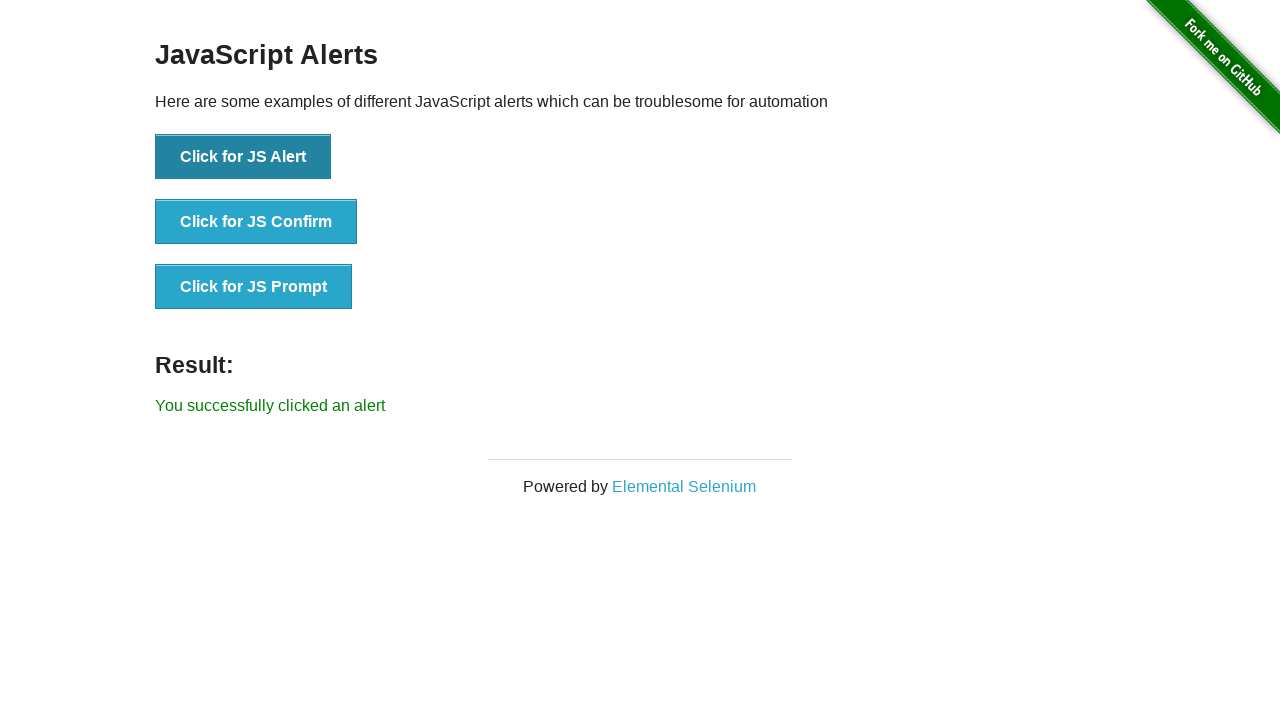

Result message element loaded
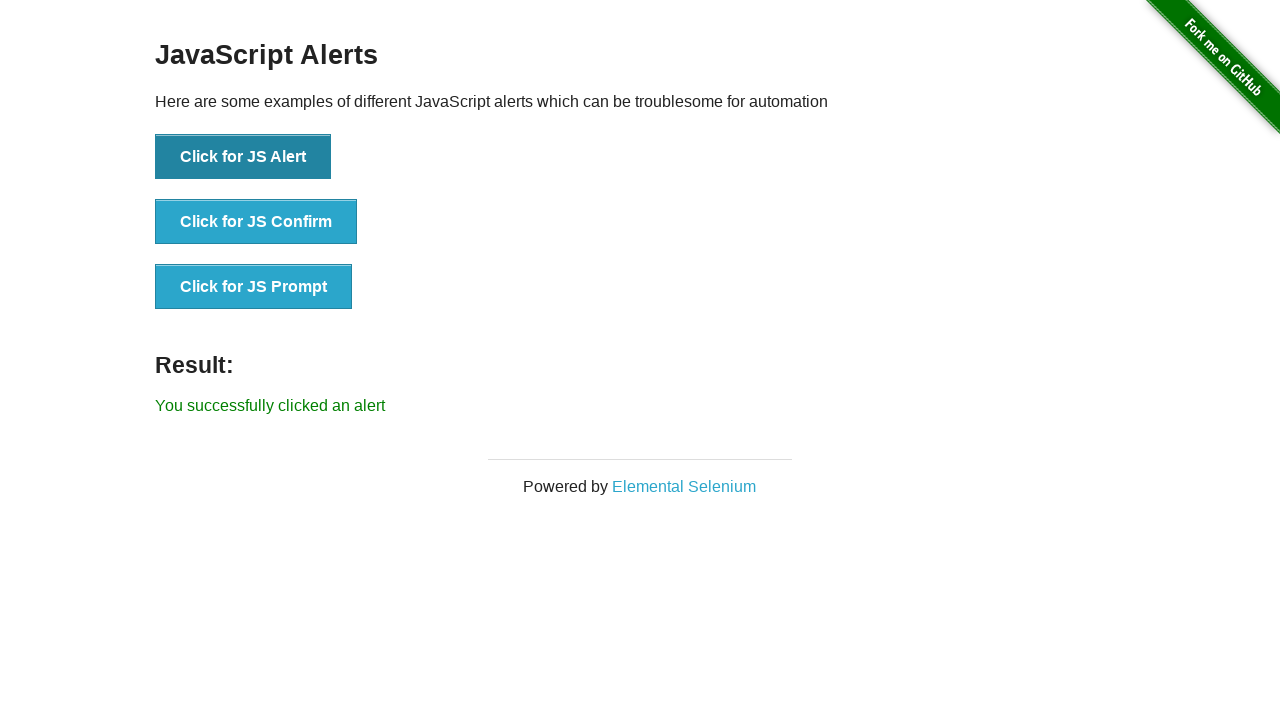

Verified result message matches expected text: 'You successfully clicked an alert'
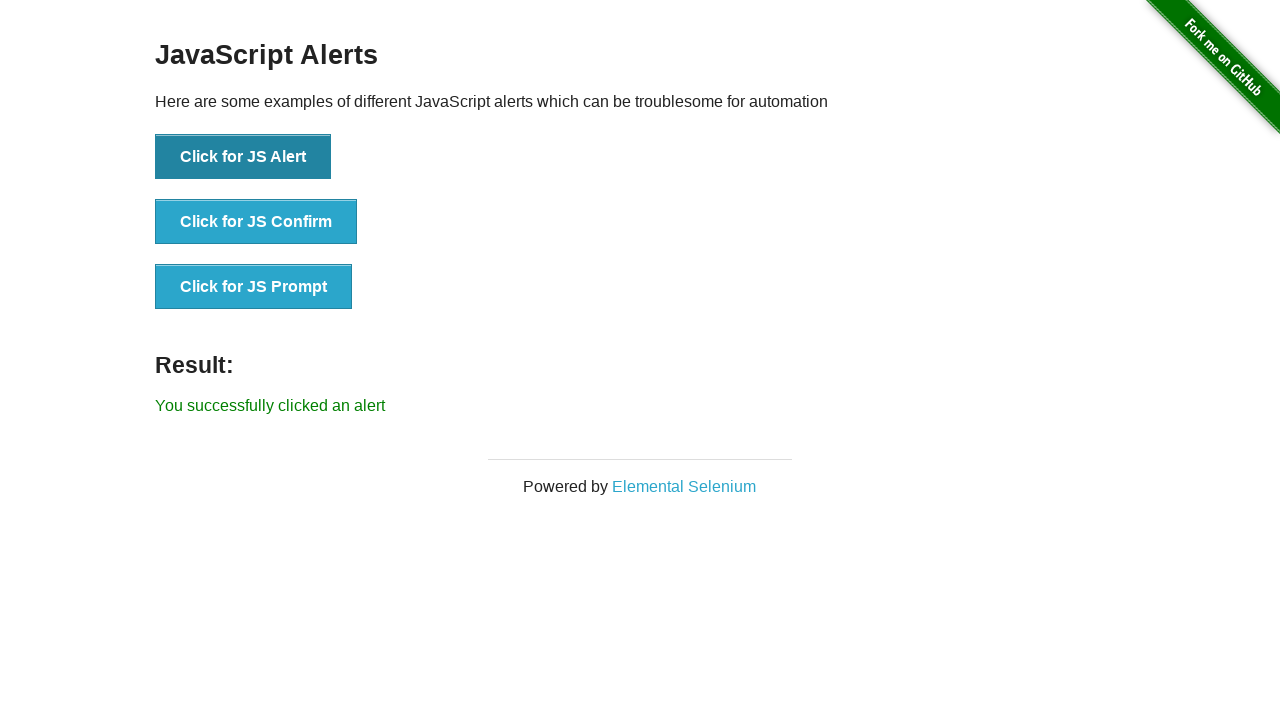

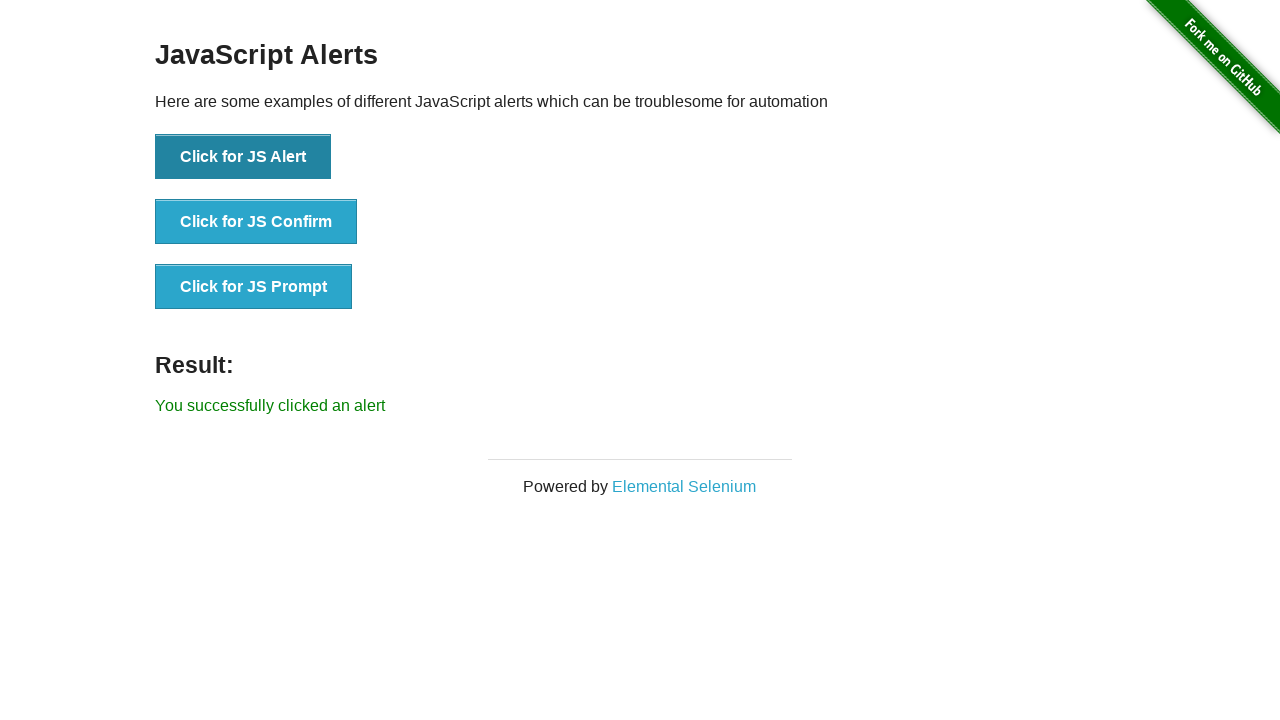